Tests that the Bajaj Auto website loads successfully by navigating to the homepage and verifying the page is accessible.

Starting URL: https://www.bajajauto.com/

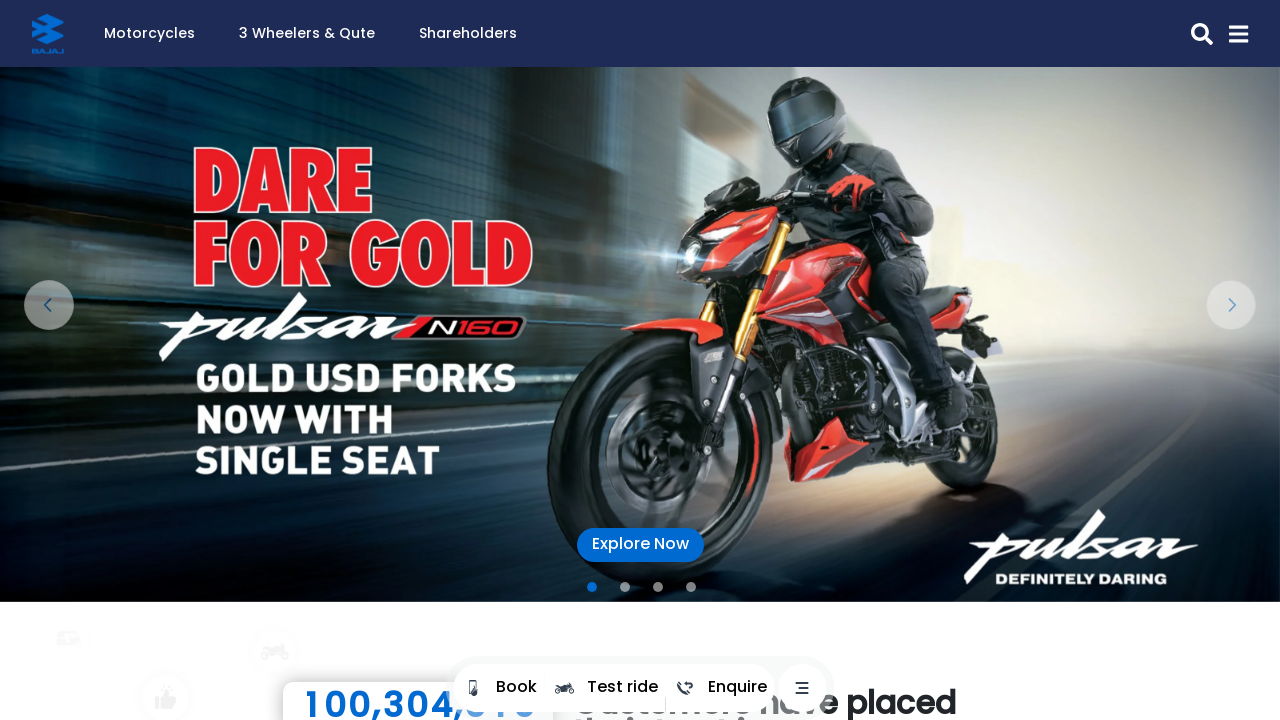

Waited for page DOM to be fully loaded
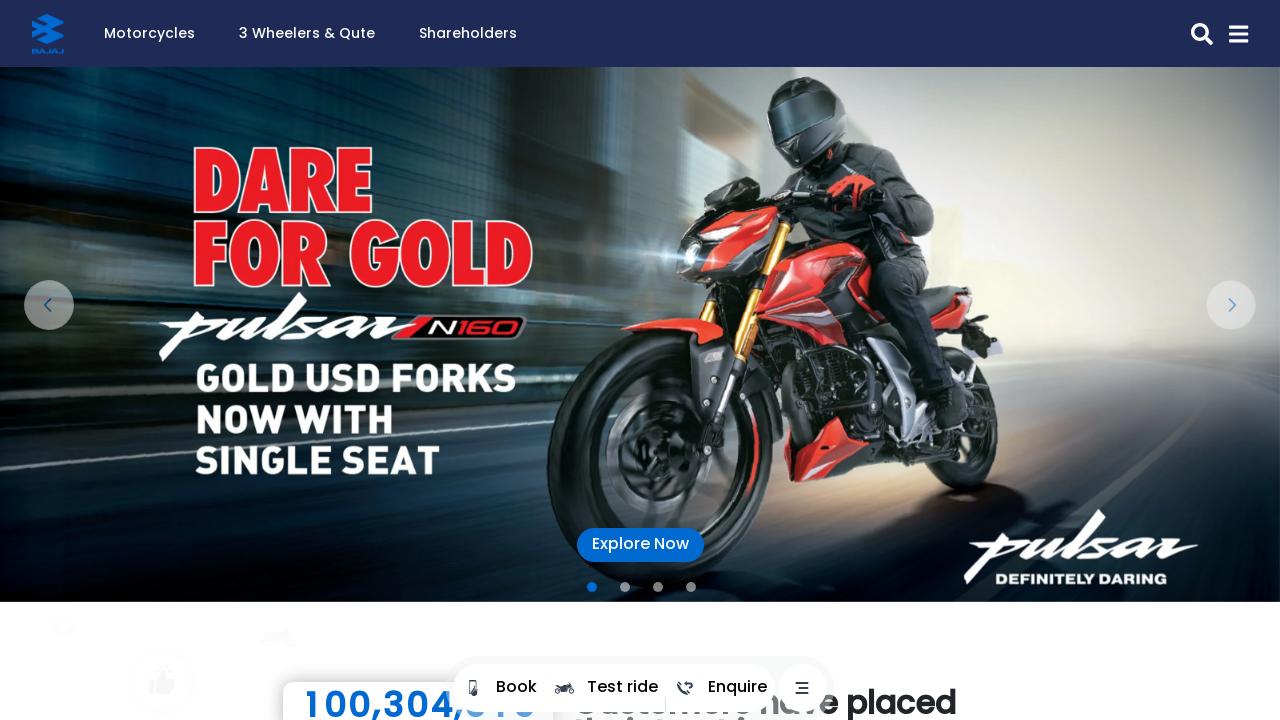

Verified body element is present on Bajaj Auto homepage
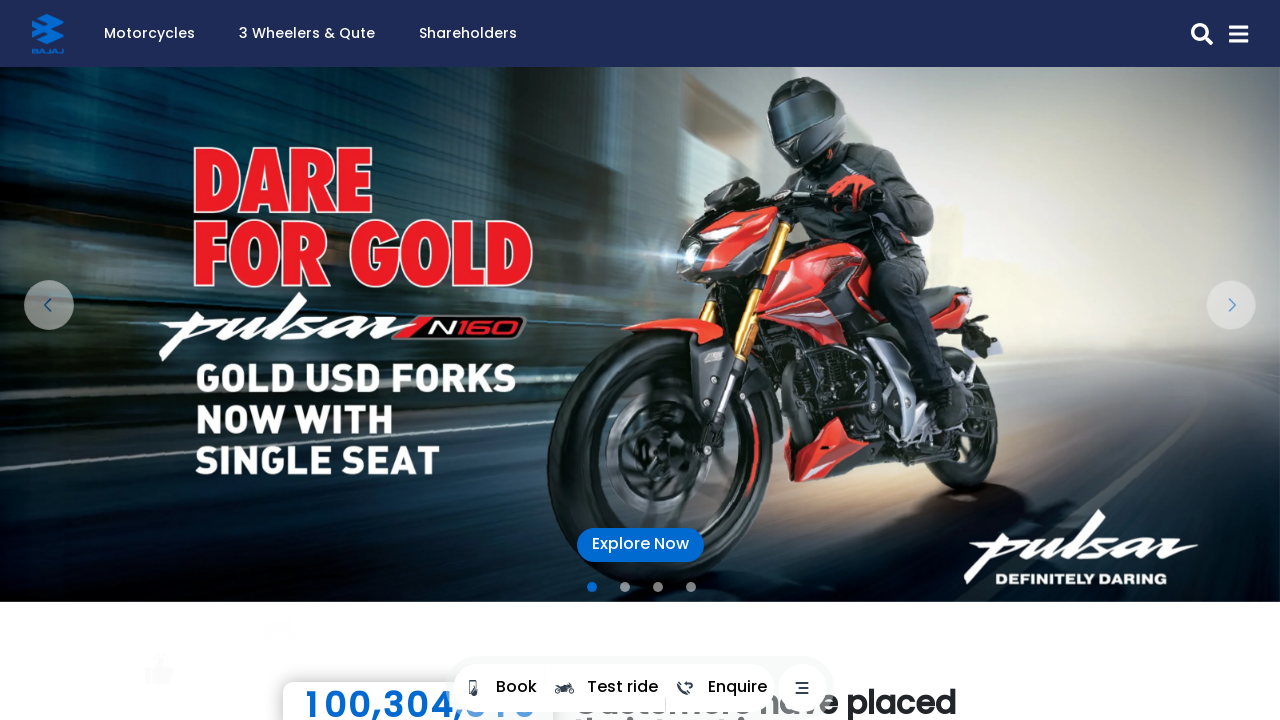

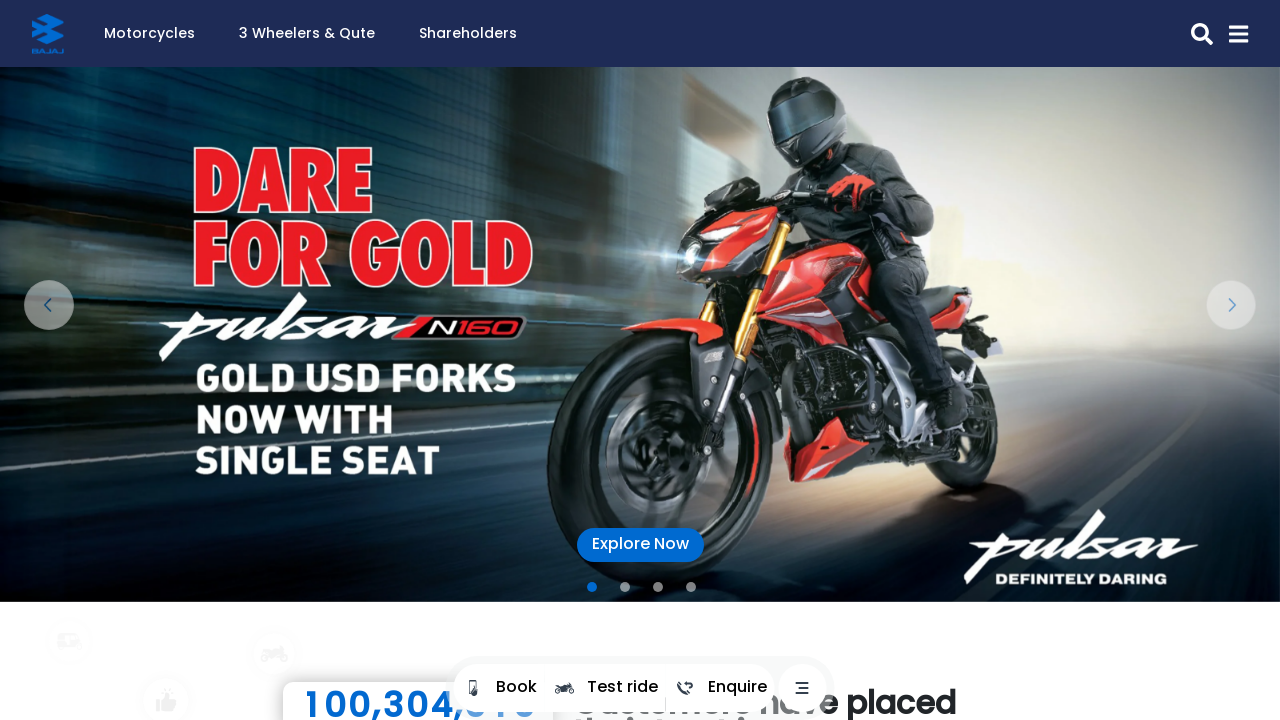